Tests a sample to-do application by clicking checkboxes, adding a new item, and verifying it was added to the list

Starting URL: https://lambdatest.github.io/sample-todo-app/

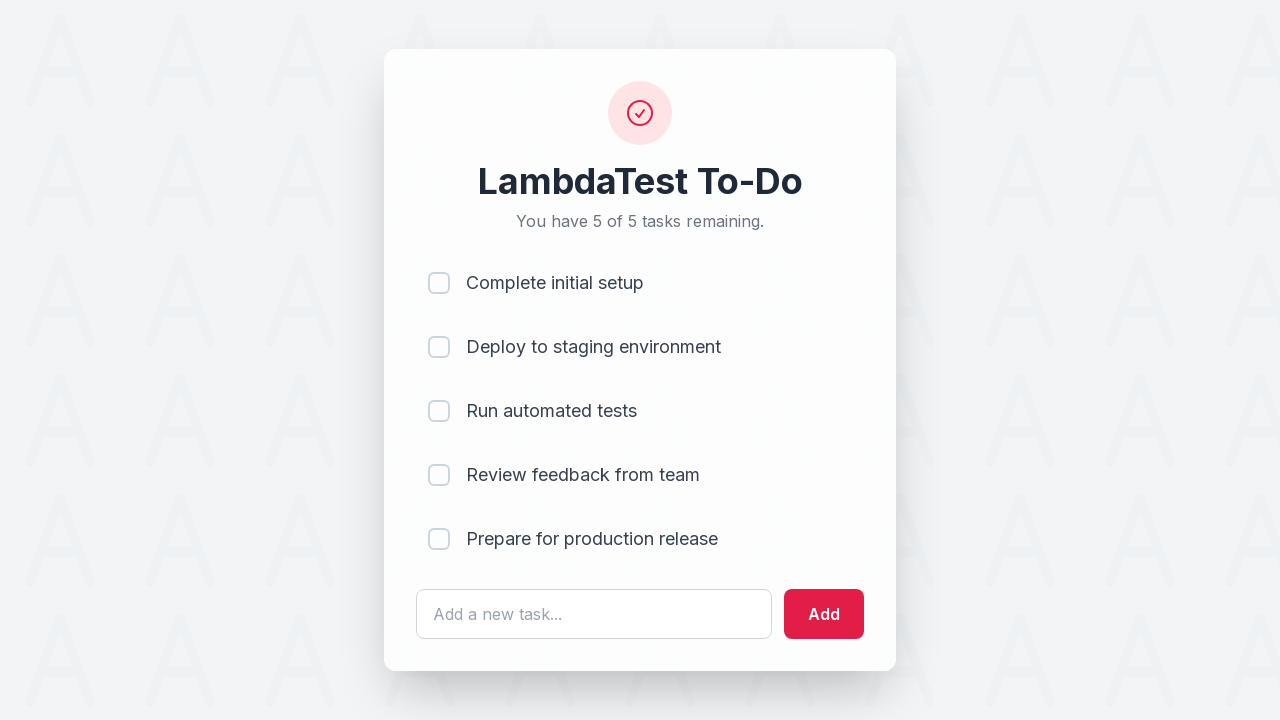

Clicked first checkbox at (439, 283) on input[name='li1']
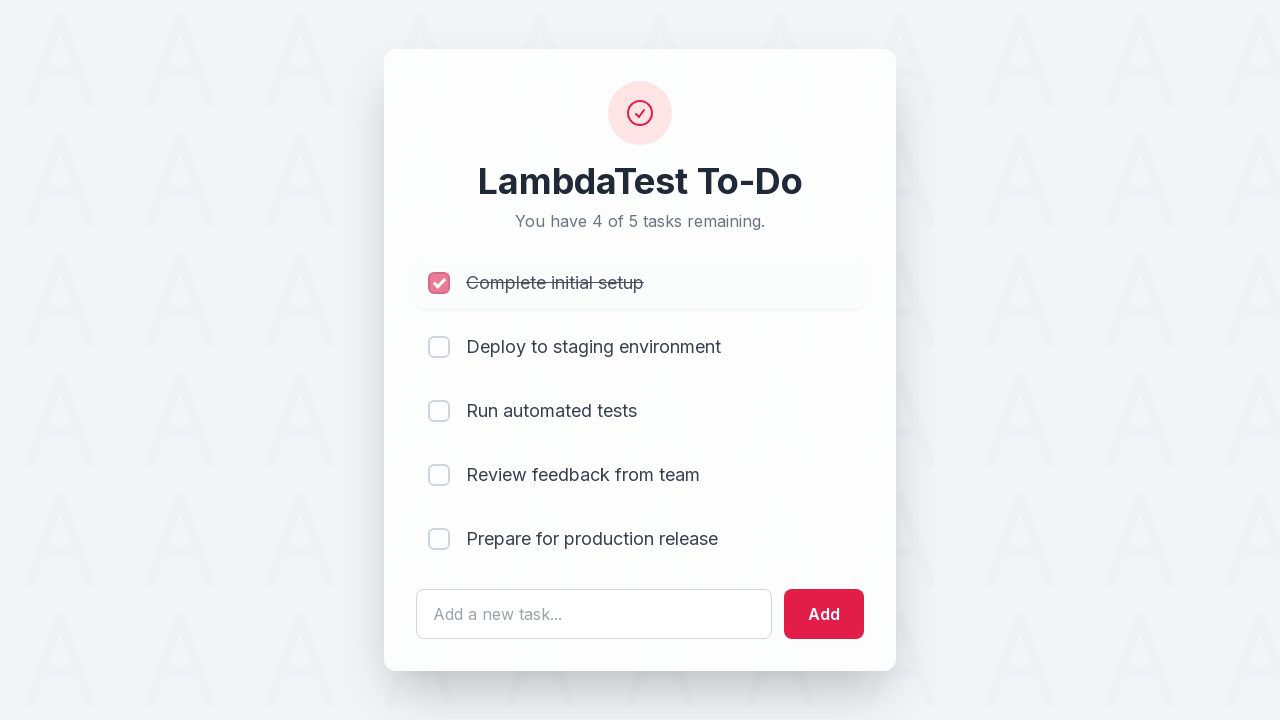

Clicked second checkbox at (439, 347) on input[name='li2']
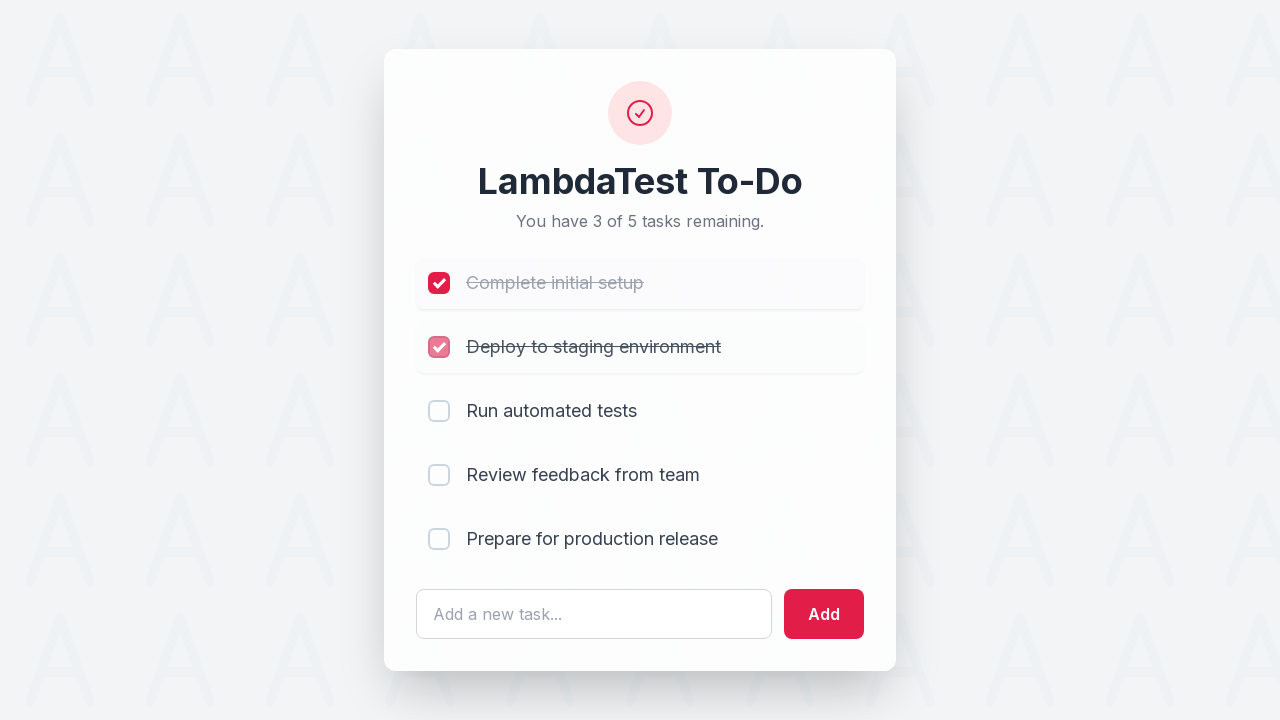

Filled text field with 'New test item' on #sampletodotext
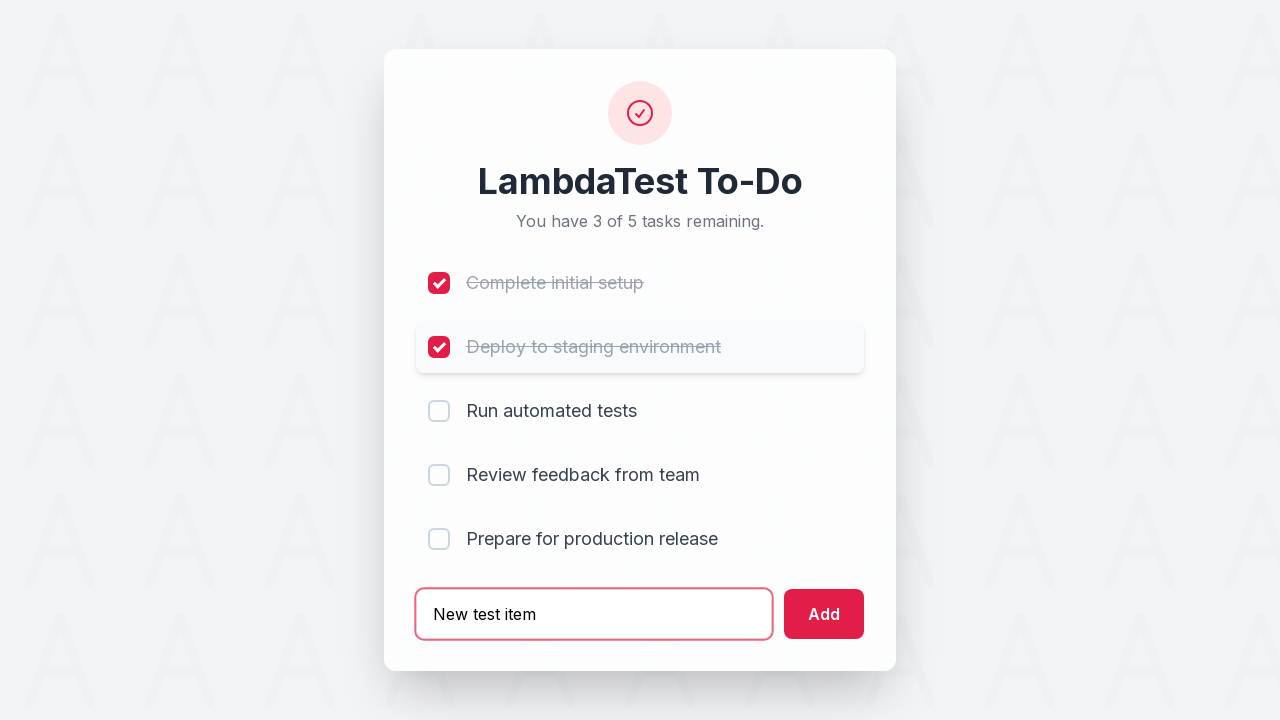

Clicked add button at (824, 614) on #addbutton
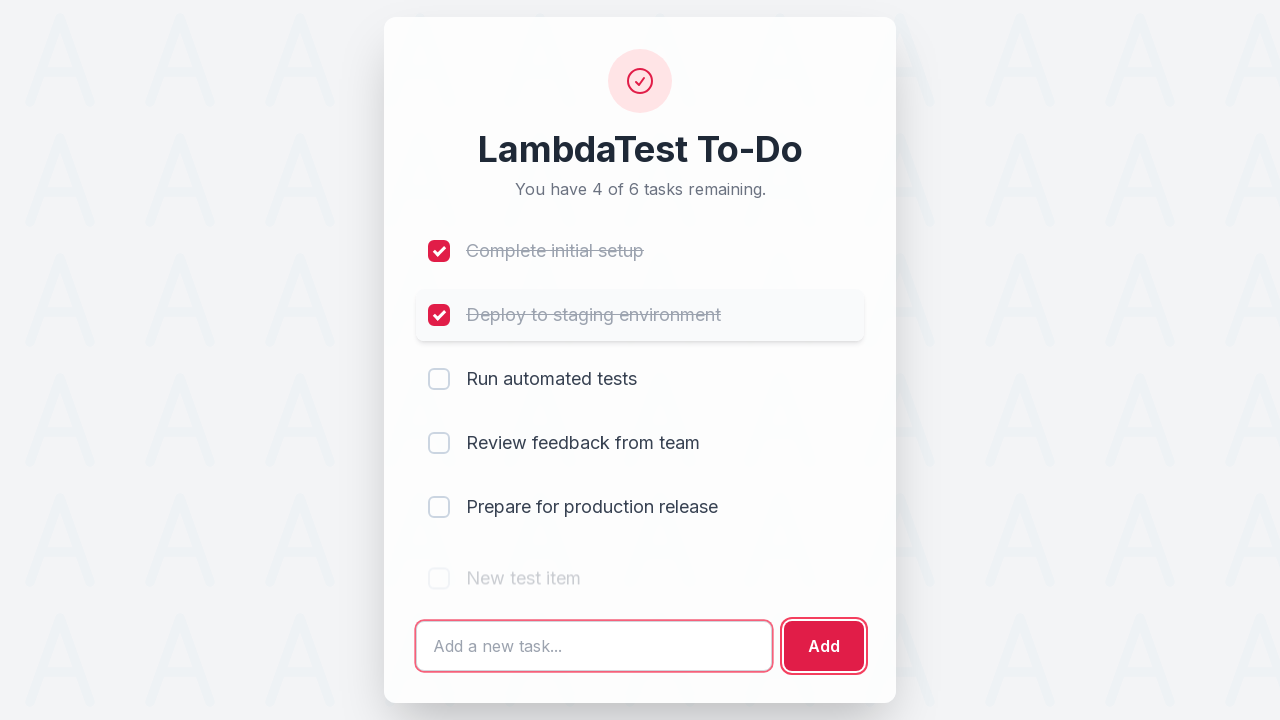

Verified new item 'New test item' appears in the list
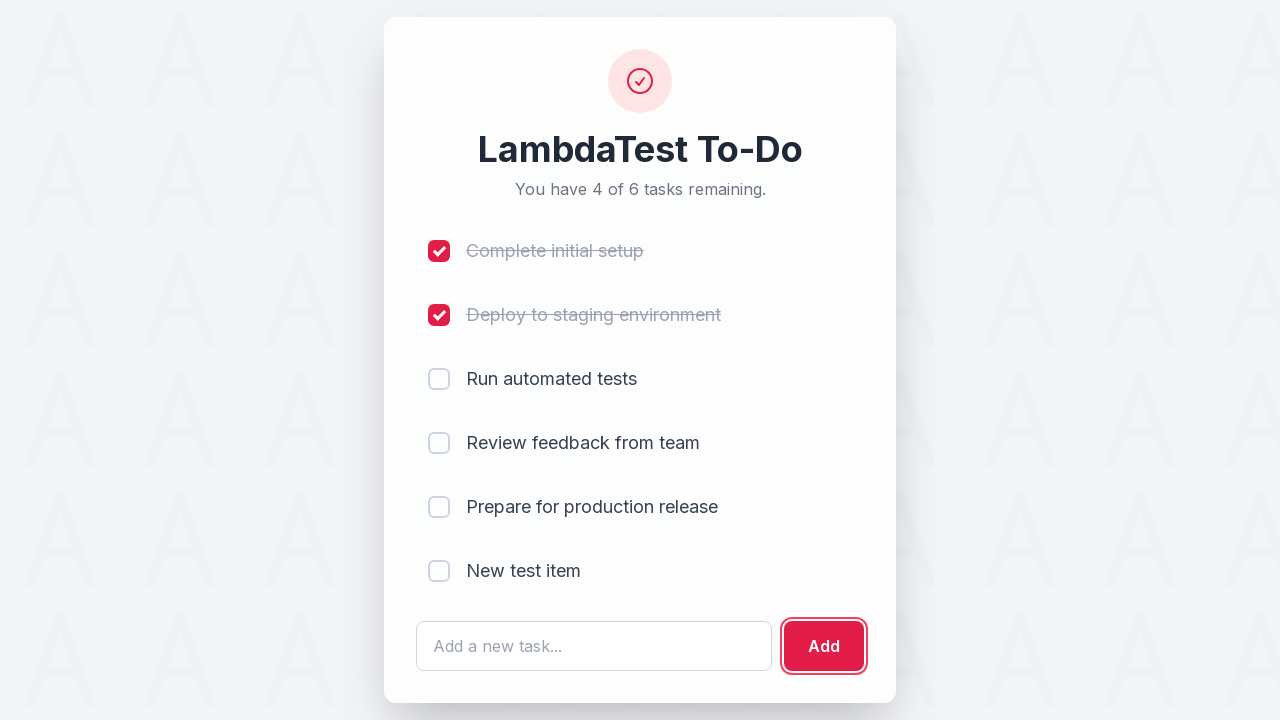

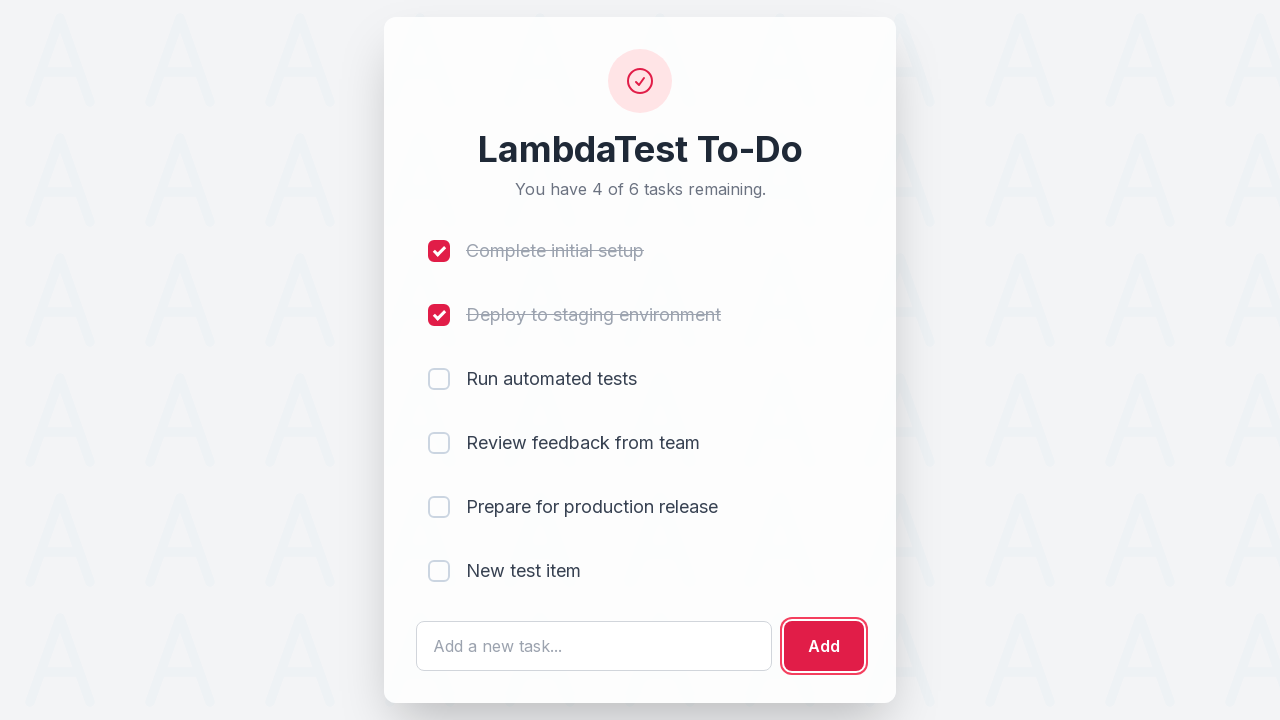